Tests cart navigation by clicking the Cart button and verifying the cart page is displayed with the Place Order button

Starting URL: https://www.demoblaze.com

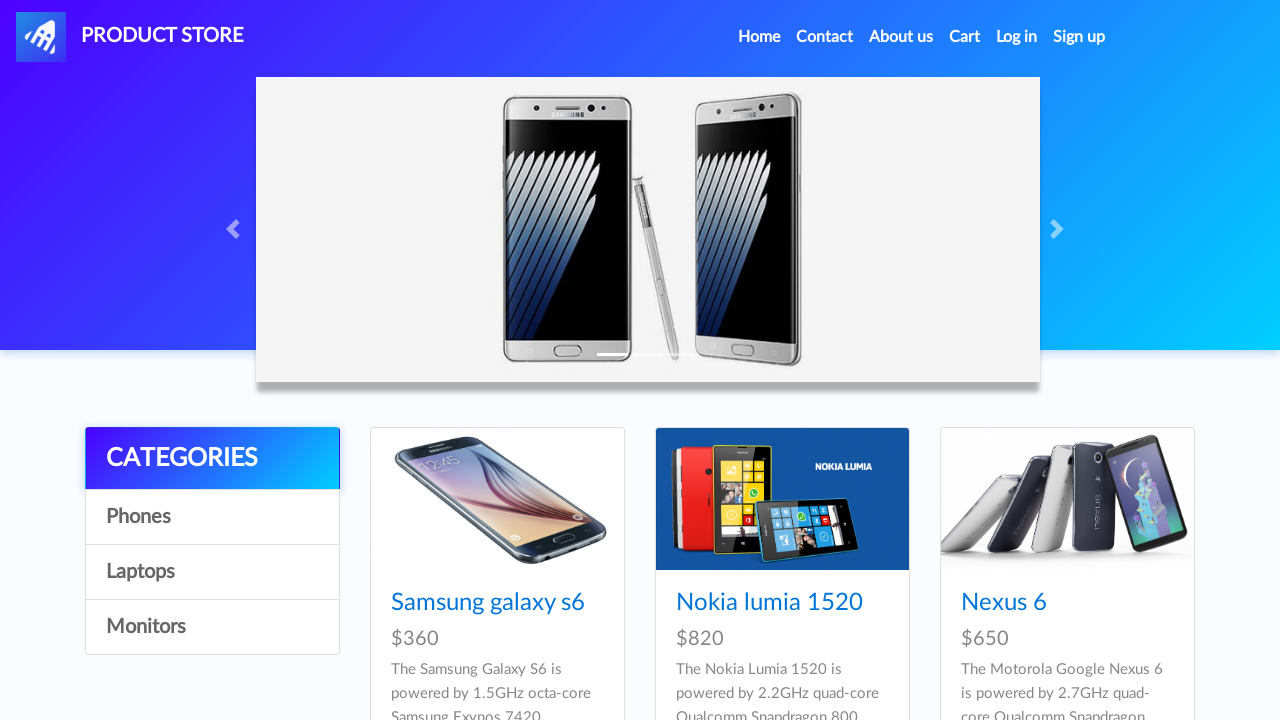

Navbar logo is visible and page is ready
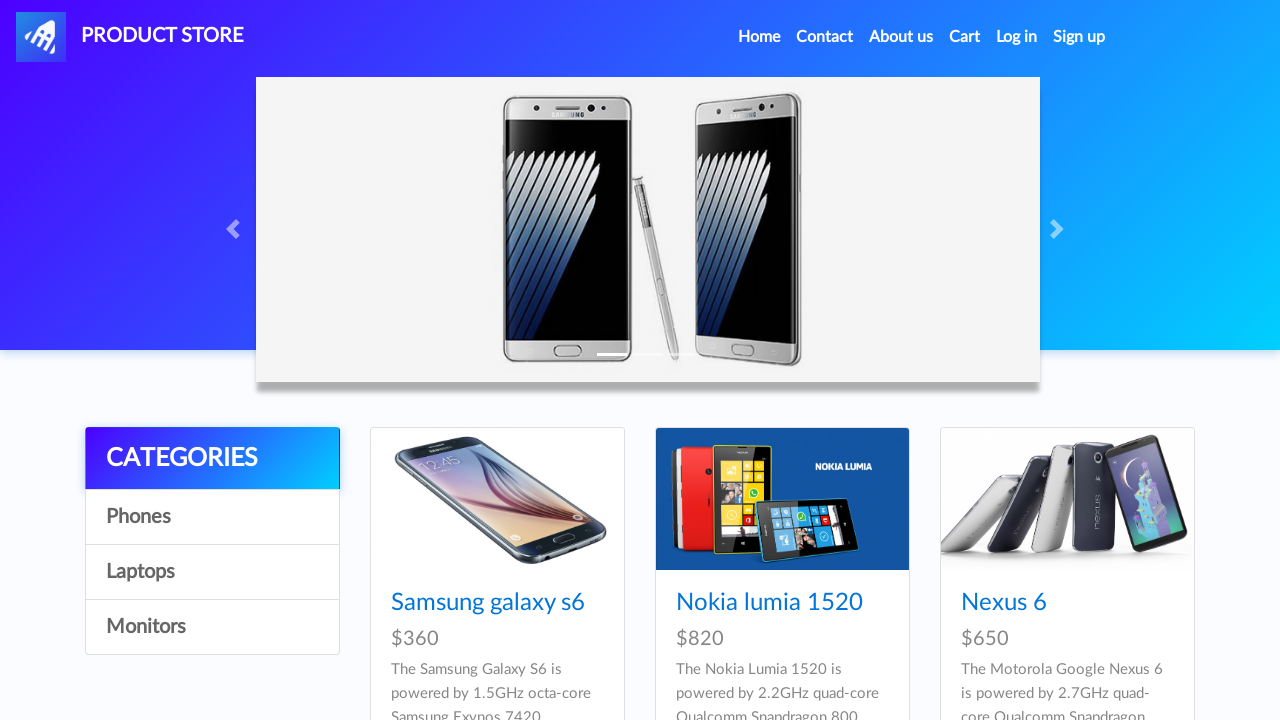

Clicked the Cart button in navbar at (965, 37) on #cartur
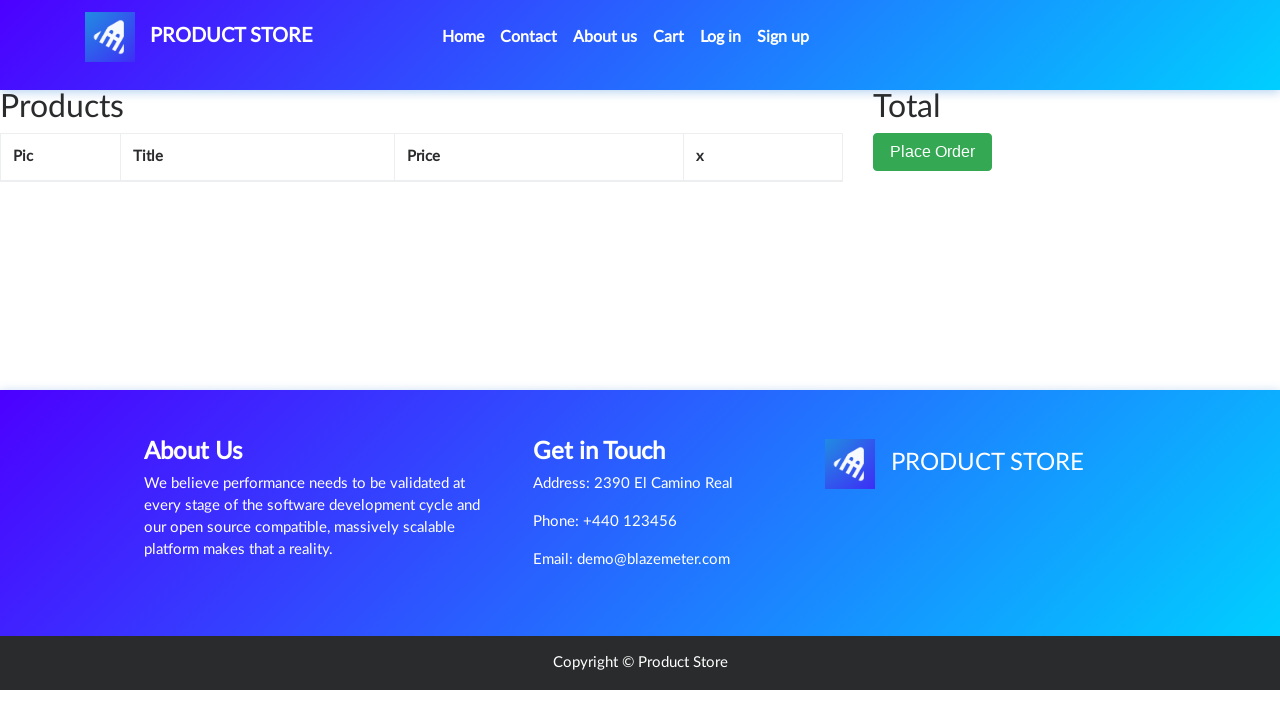

Cart page is displayed with Place Order button visible
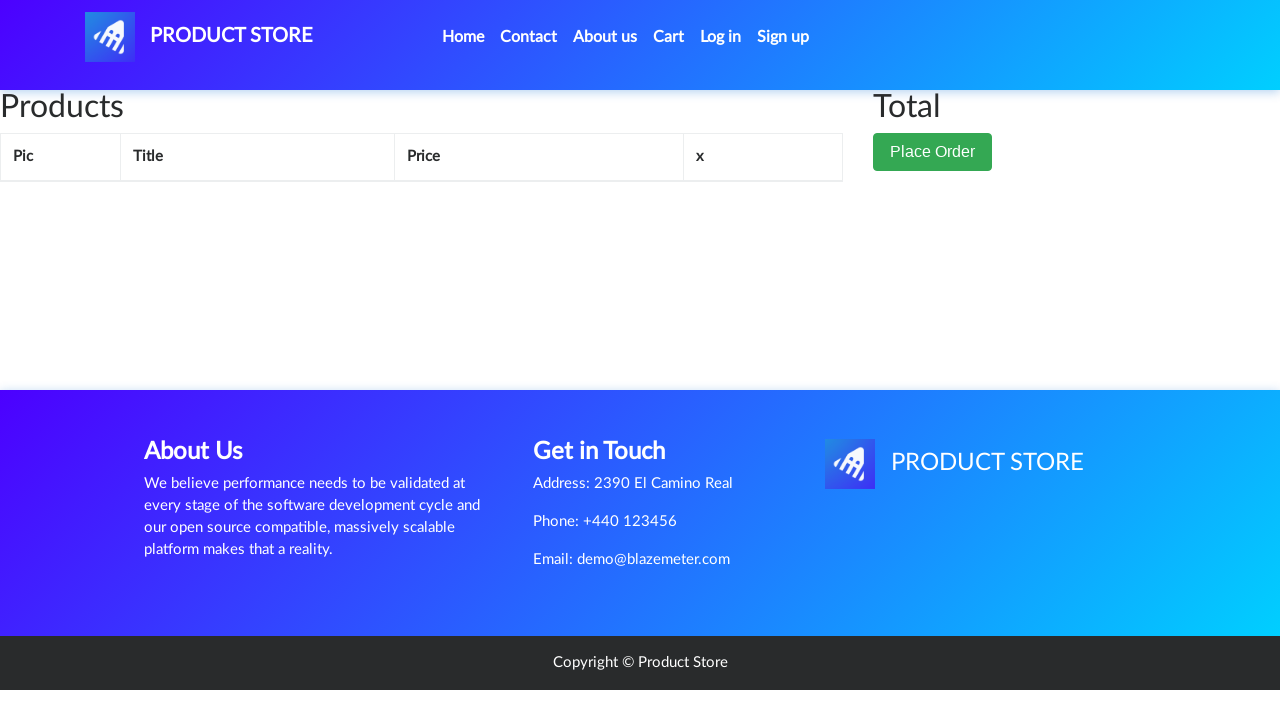

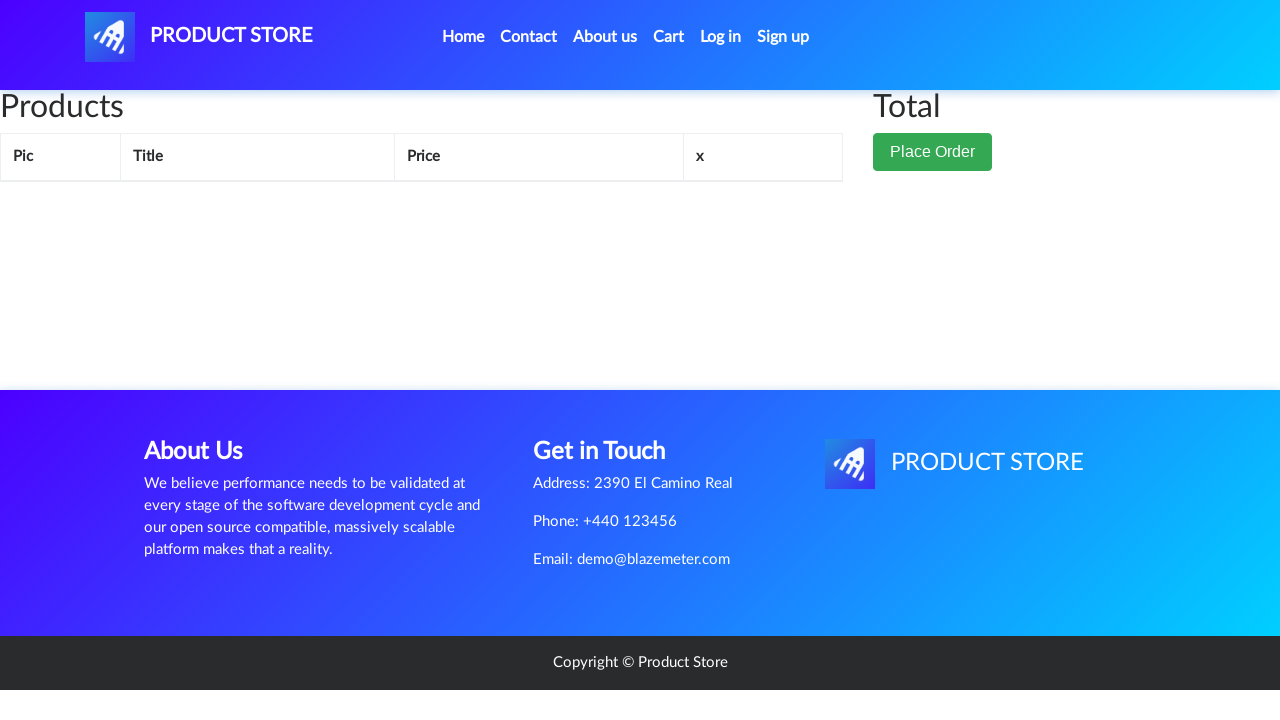